Tests nested frame navigation by clicking on the nested frames link, switching through multiple frame levels, and retrieving text from the middle frame

Starting URL: https://the-internet.herokuapp.com/

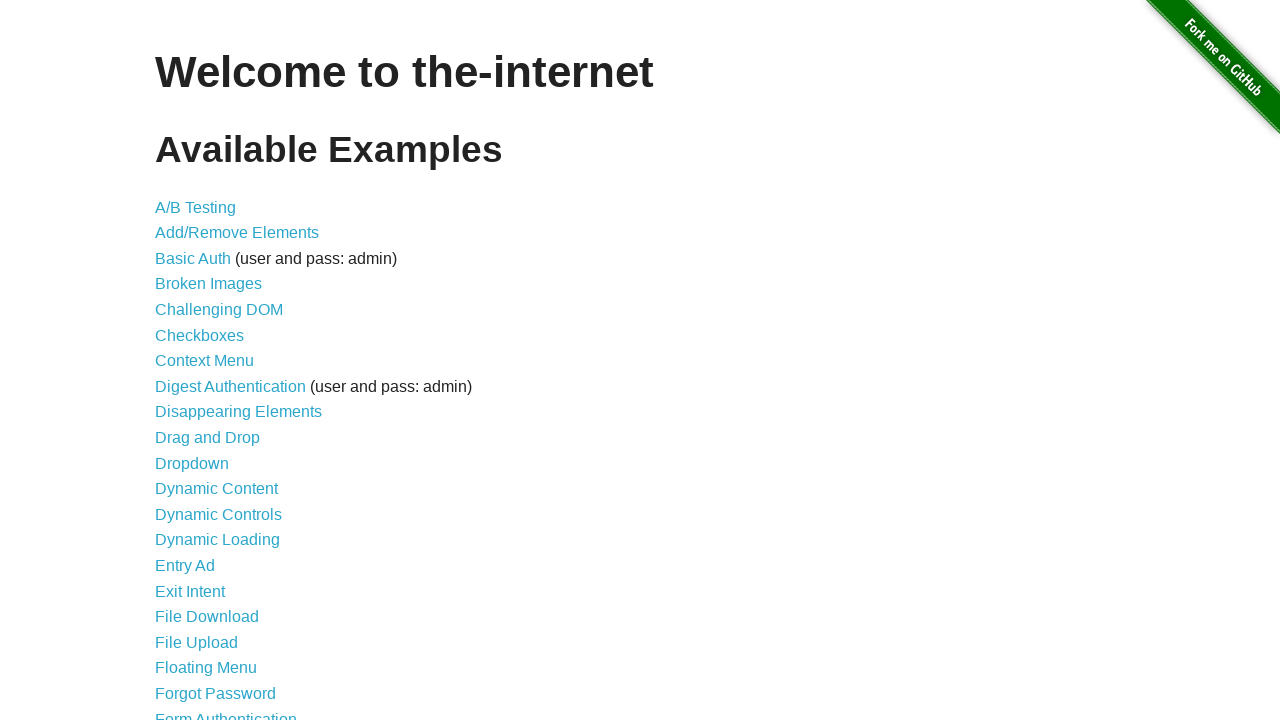

Clicked on the nested frames link at (210, 395) on a[href*='nested']
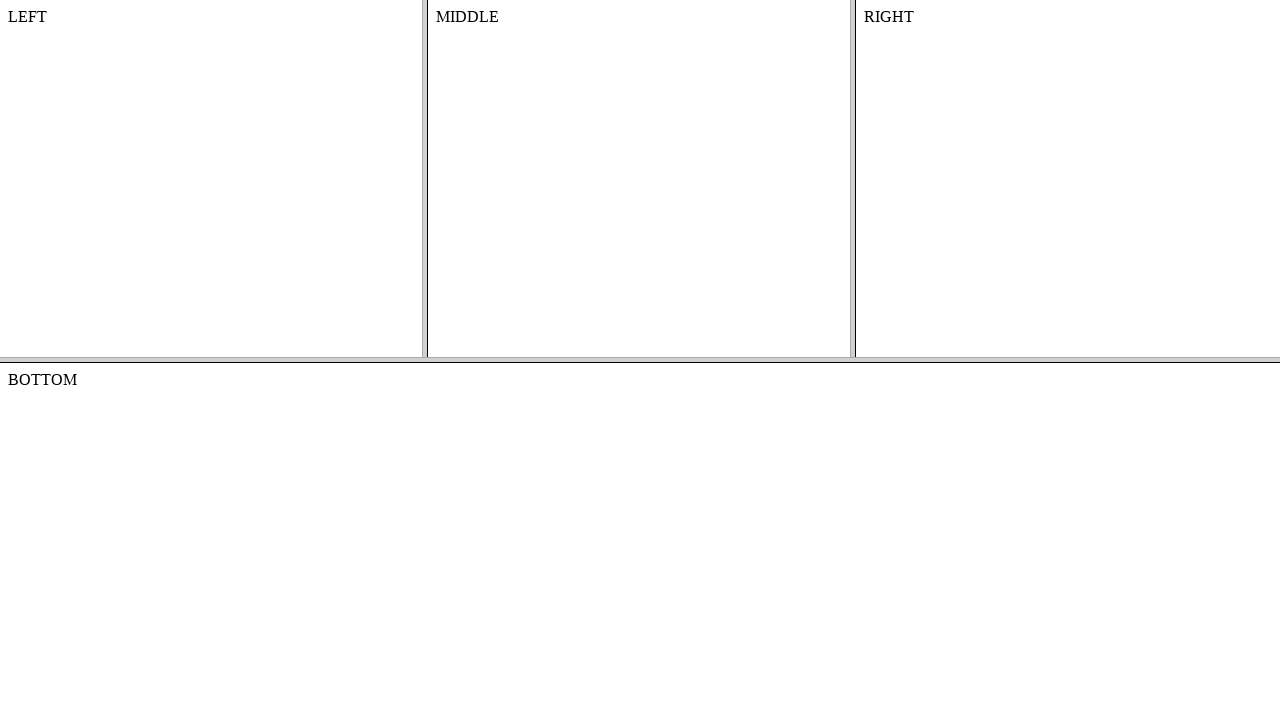

Located the top frame
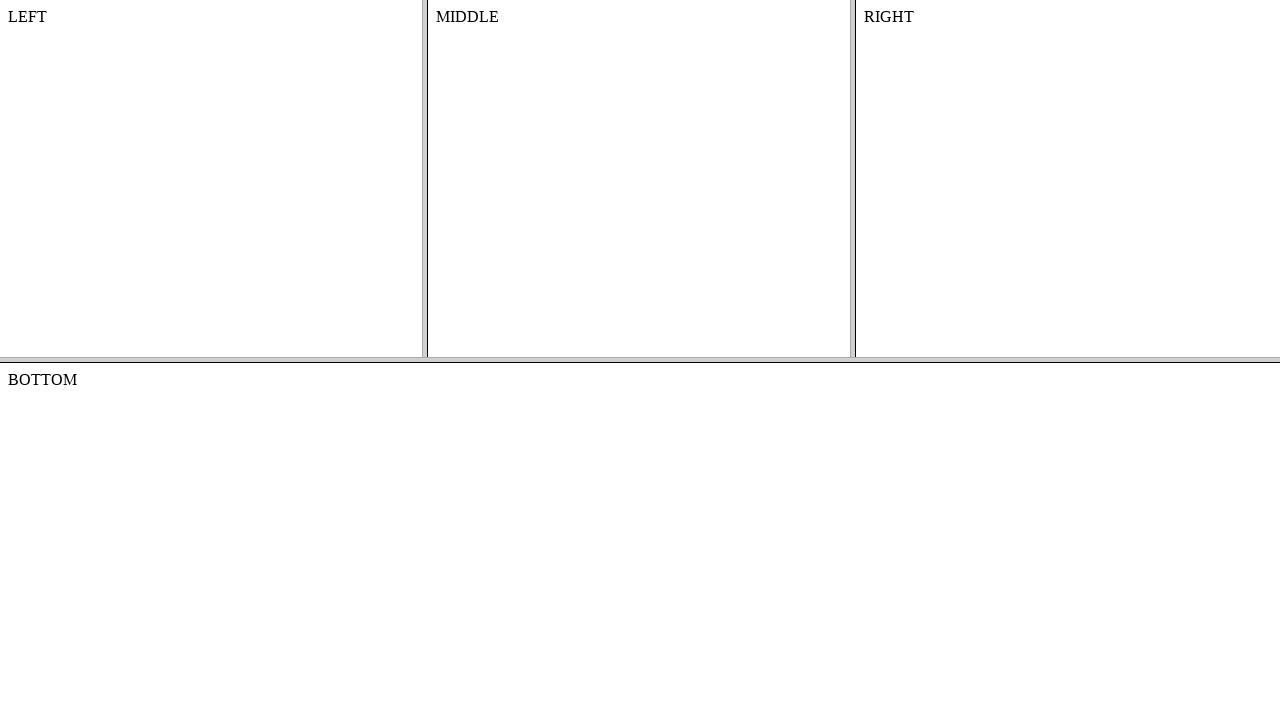

Located the middle frame within the top frame
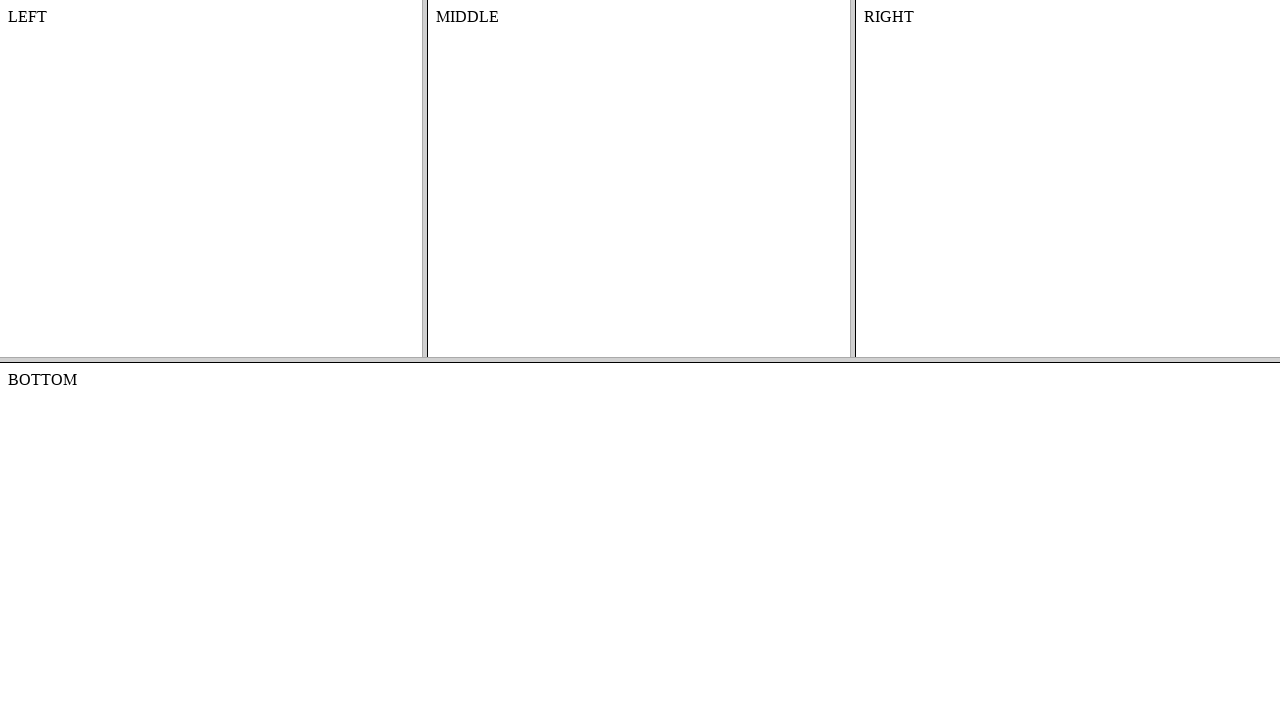

Retrieved text 'MIDDLE' from the middle frame
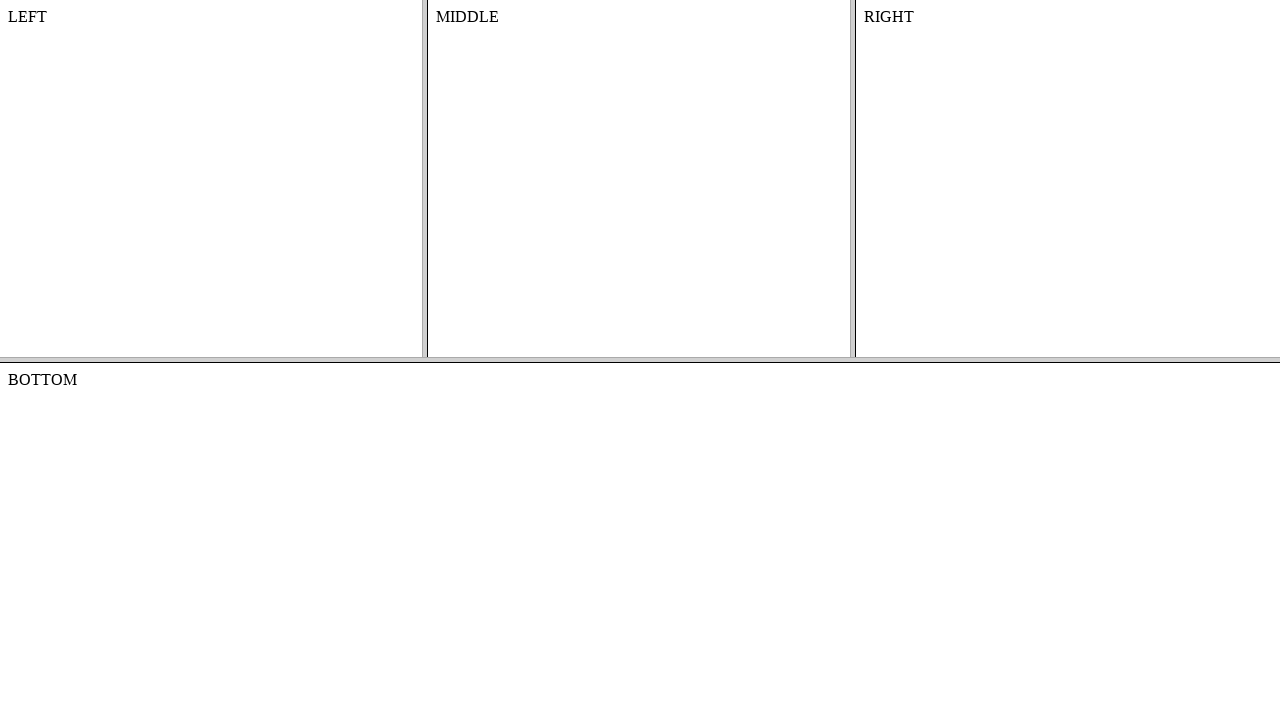

Printed the middle frame text content
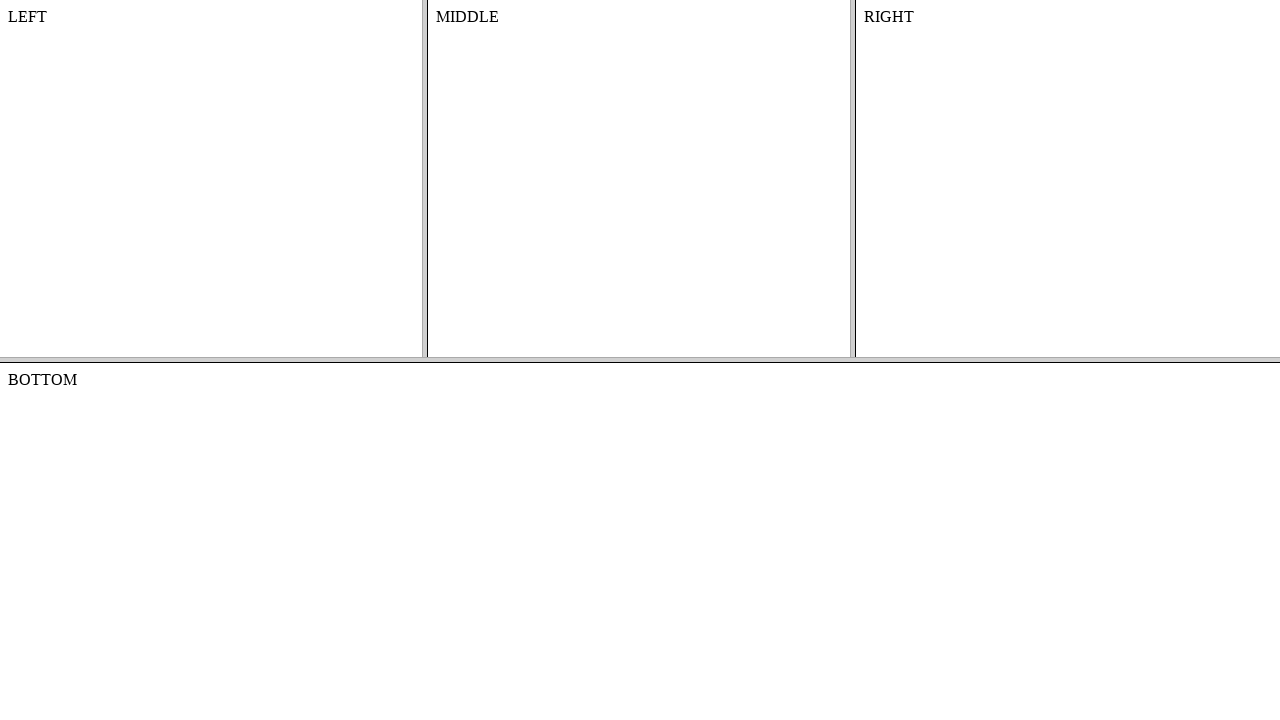

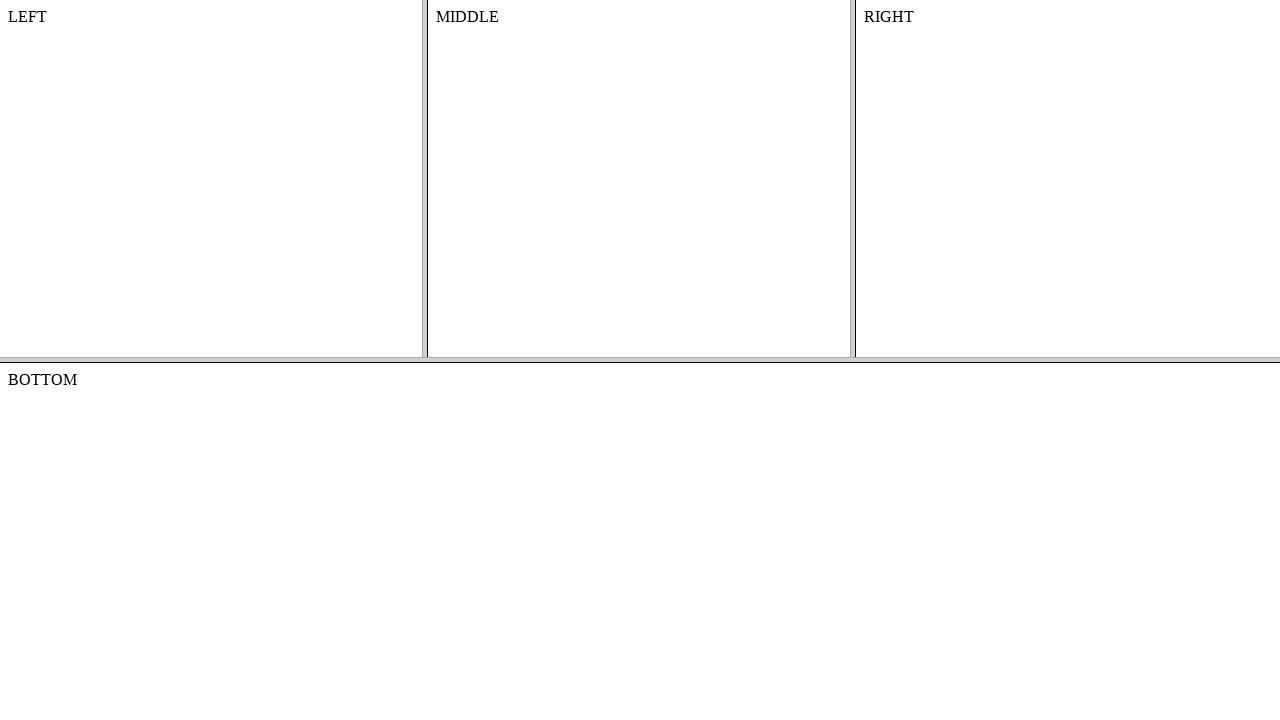